Tests drag and drop functionality by dragging an element to a new position using coordinate offsets

Starting URL: https://jqueryui.com/draggable/

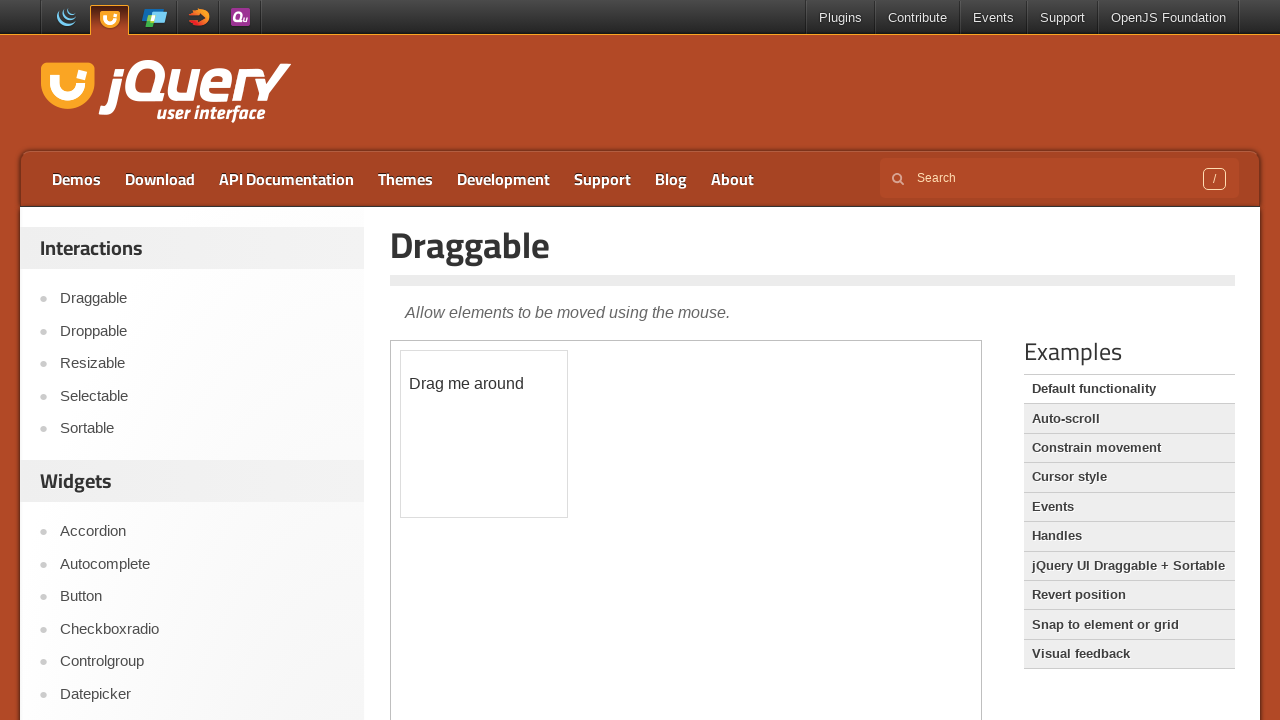

Located iframe containing draggable element
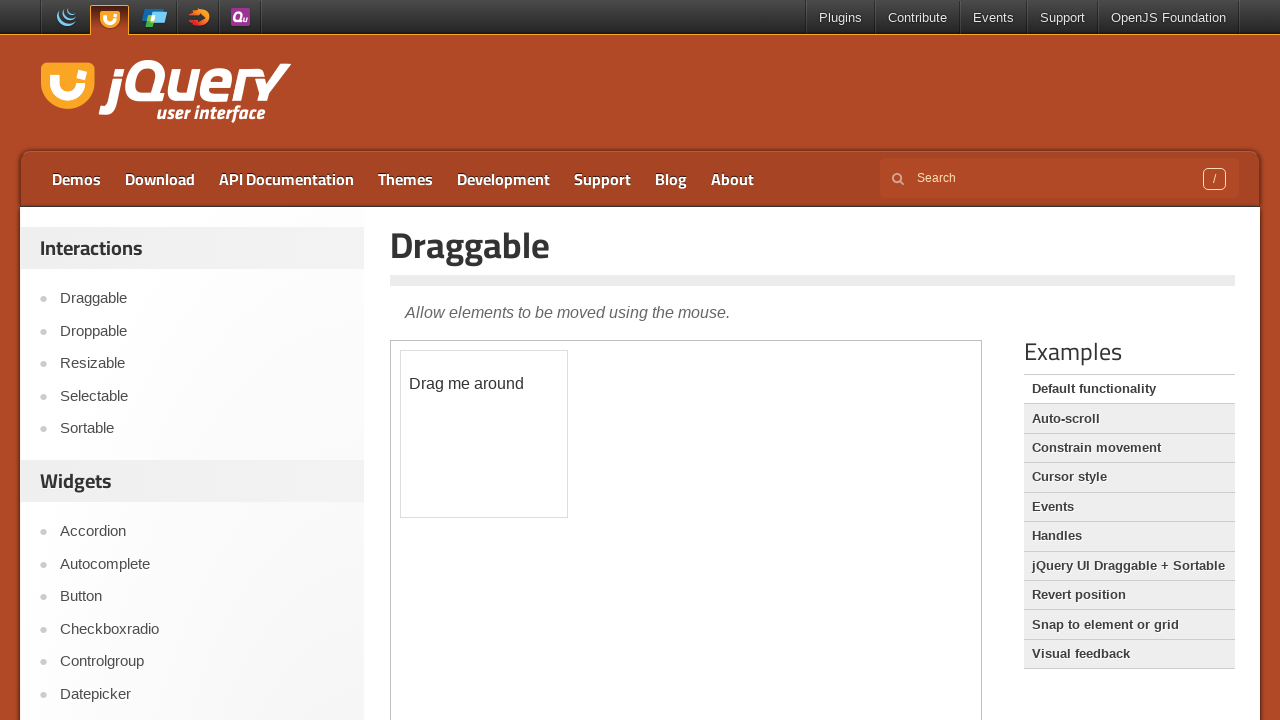

Located draggable element with id 'draggable'
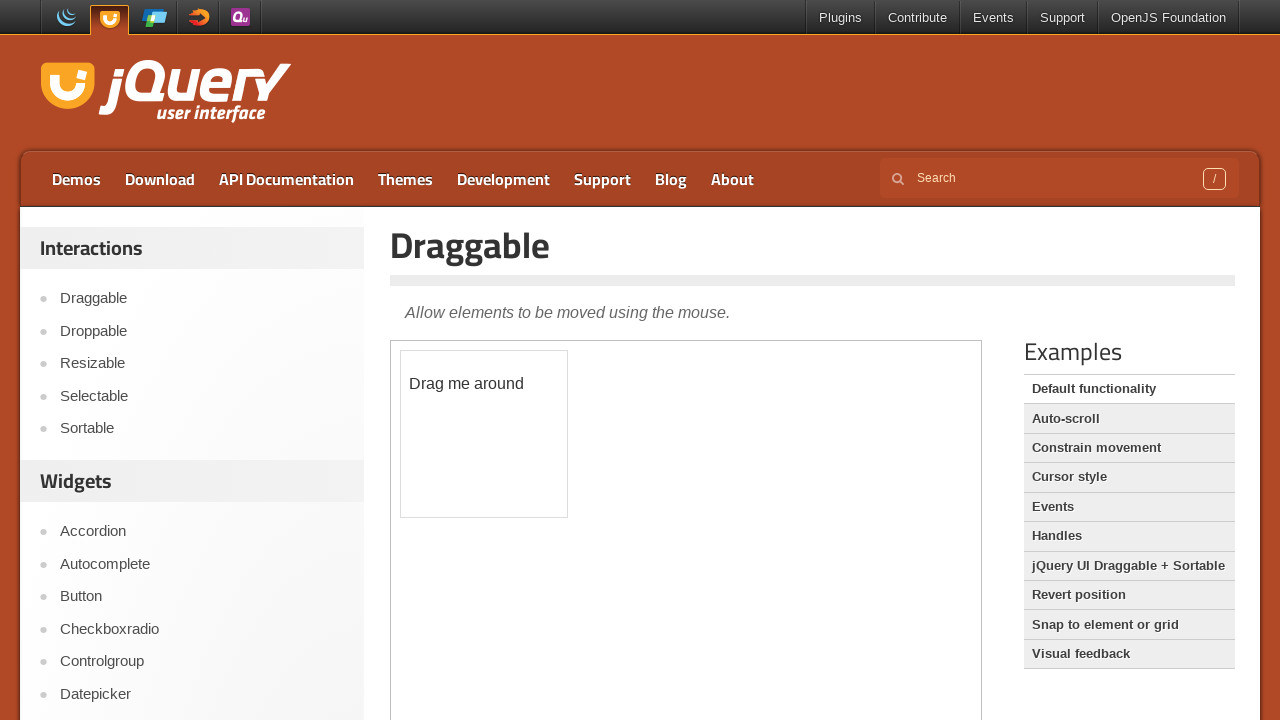

Retrieved bounding box of draggable element
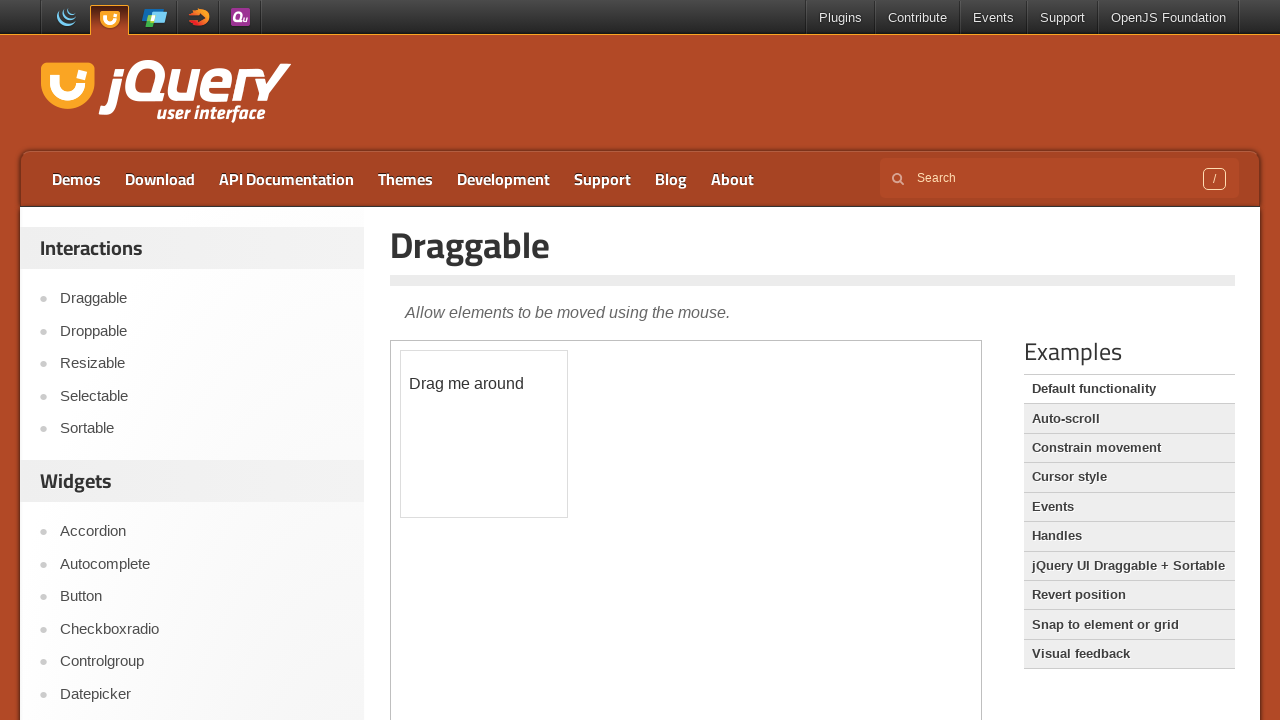

Extracted element position: x=400.109375, y=349.875
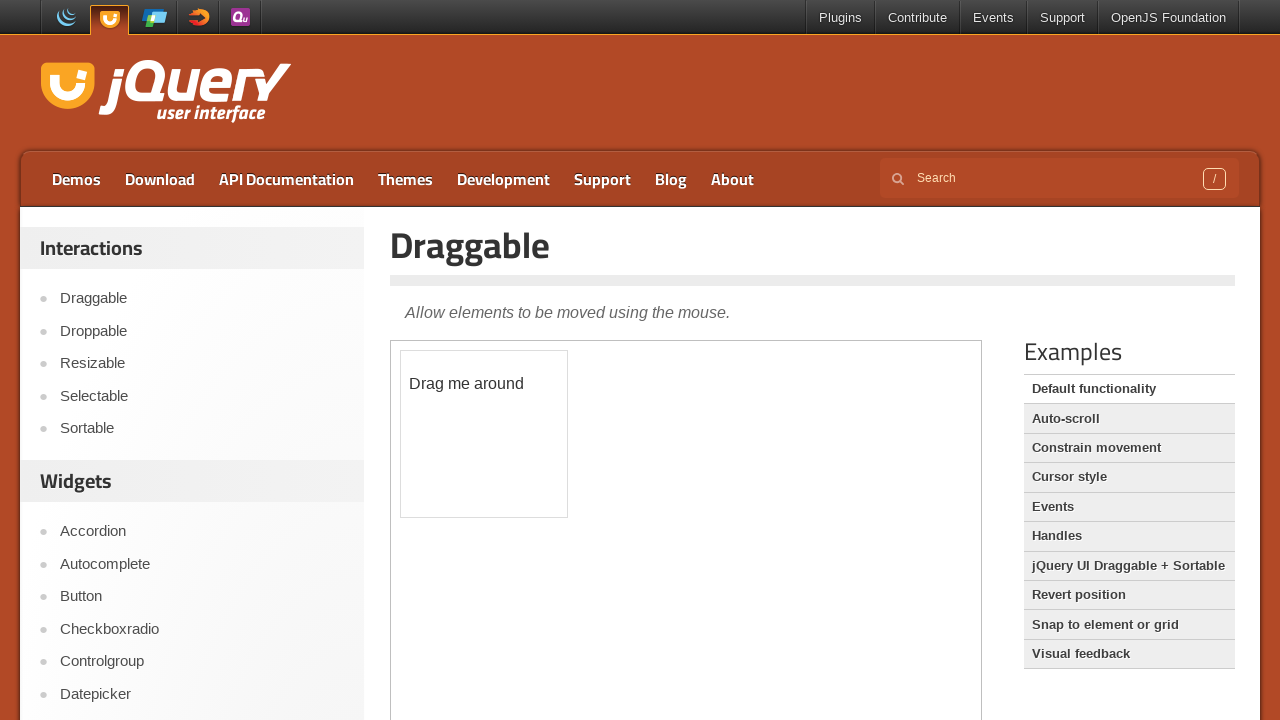

Dragged element 40px right and 50px down using drag_to with offset coordinates at (441, 401)
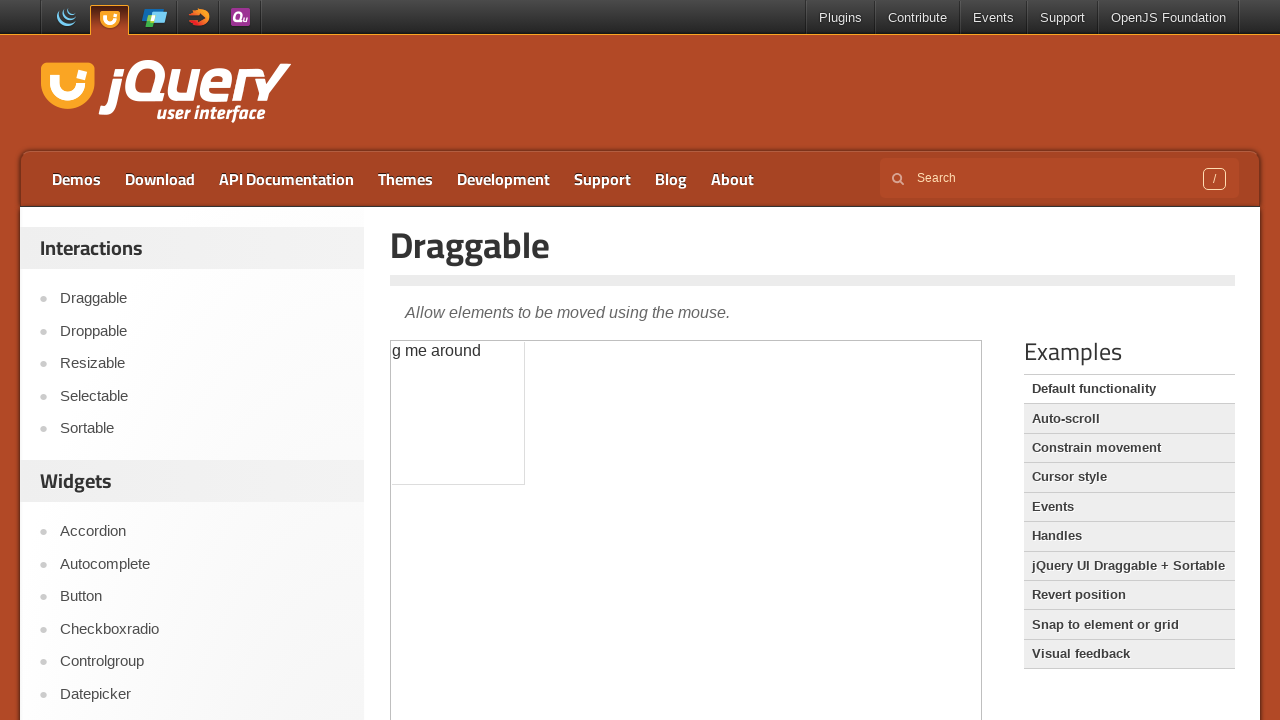

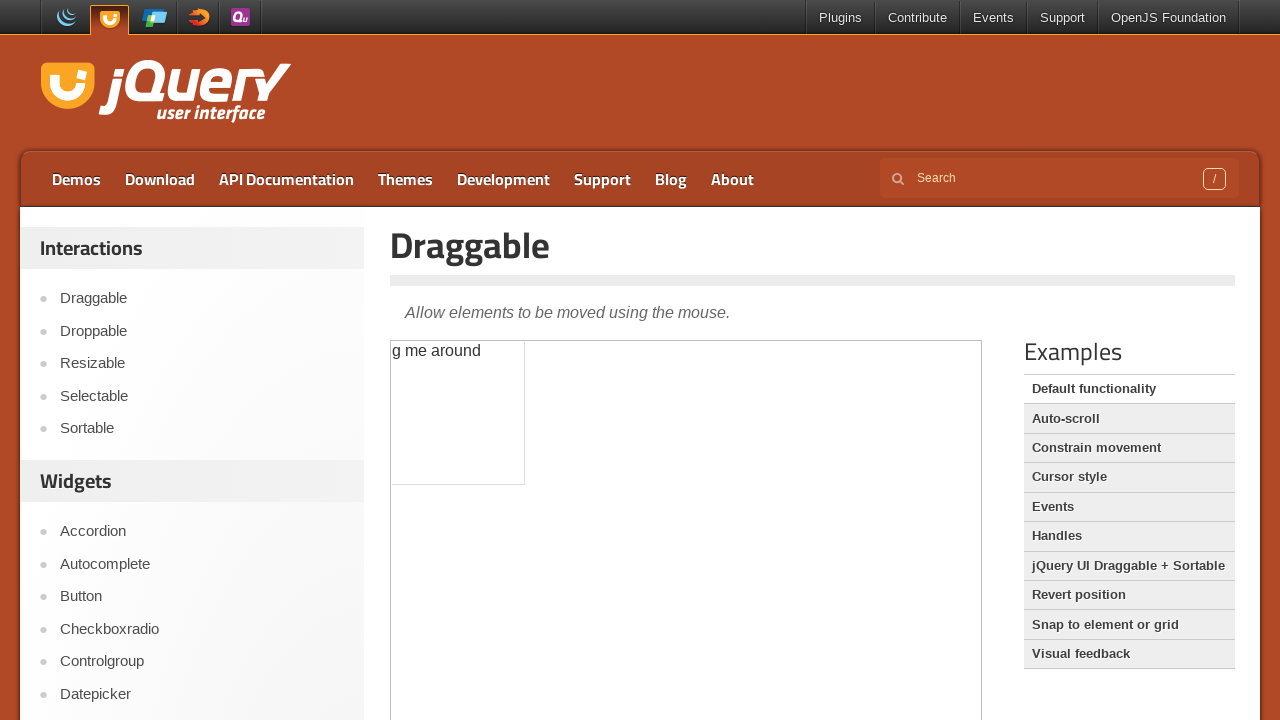